Tests failed login on the Herokuapp demo site with invalid credentials and verifies the error message

Starting URL: http://the-internet.herokuapp.com/login

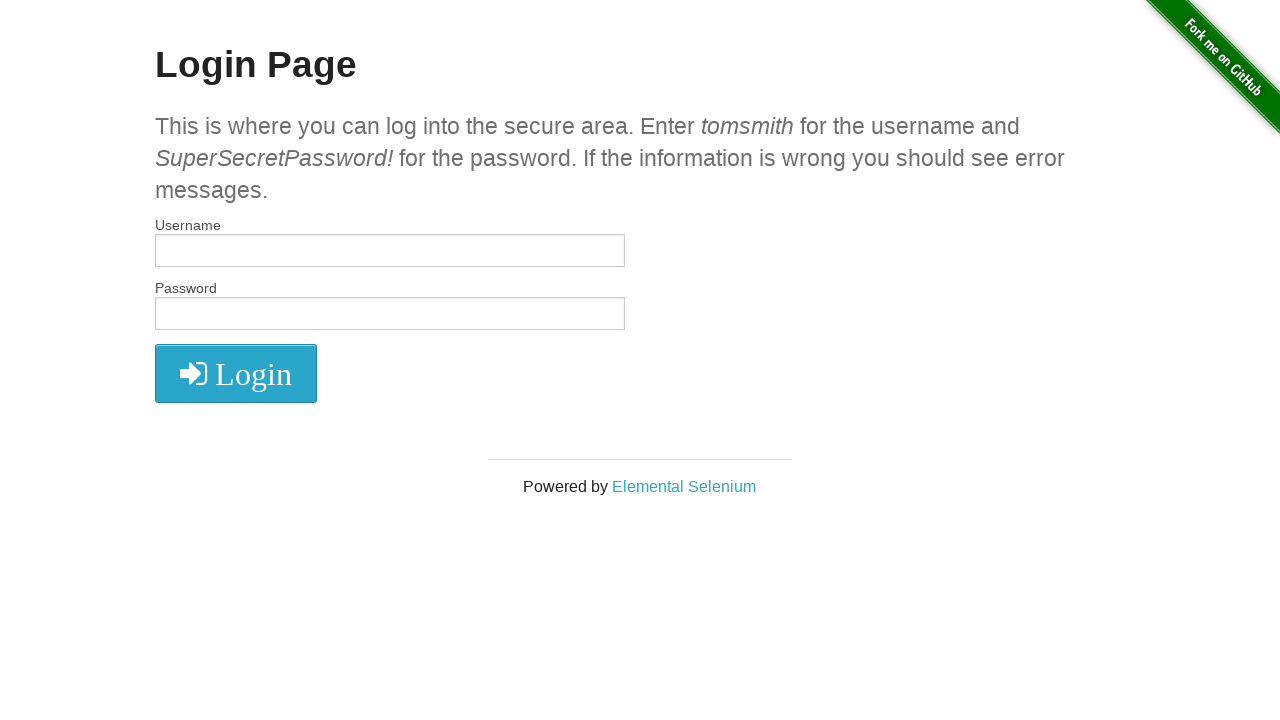

Filled username field with invalid credentials 'invaliduser123' on #username
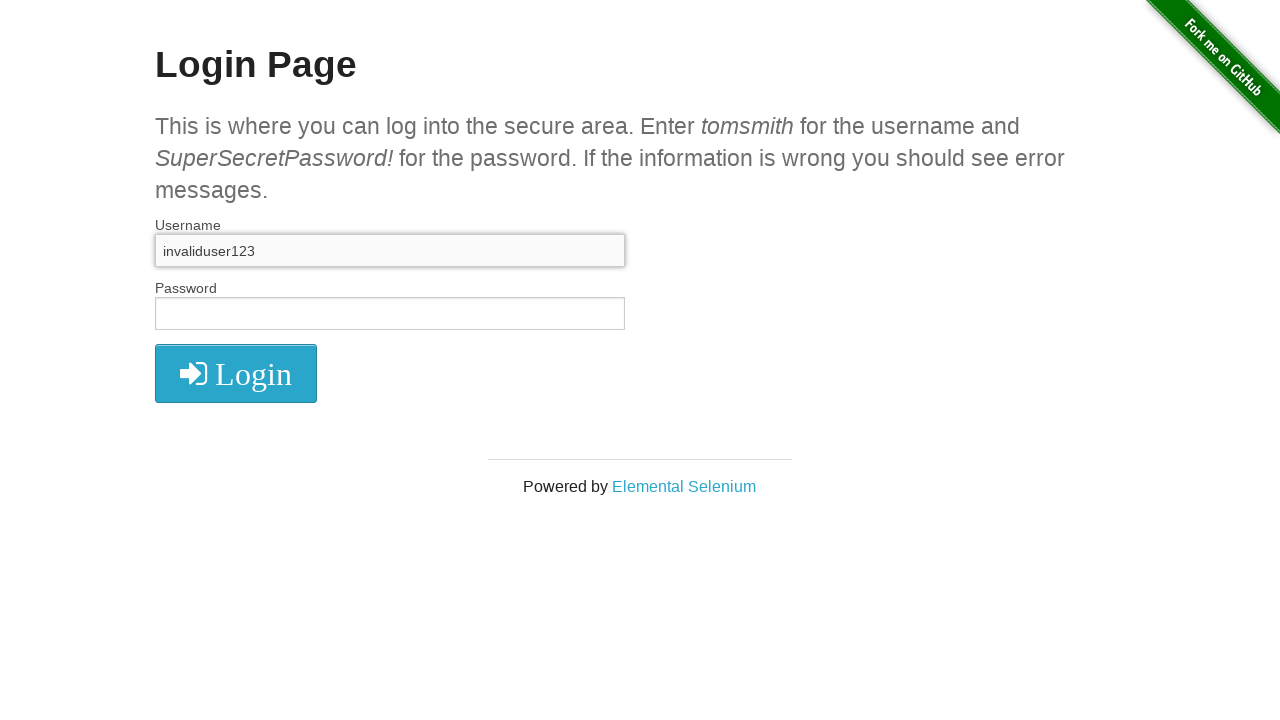

Filled password field with invalid credentials 'wrongpassword456' on input[name='password']
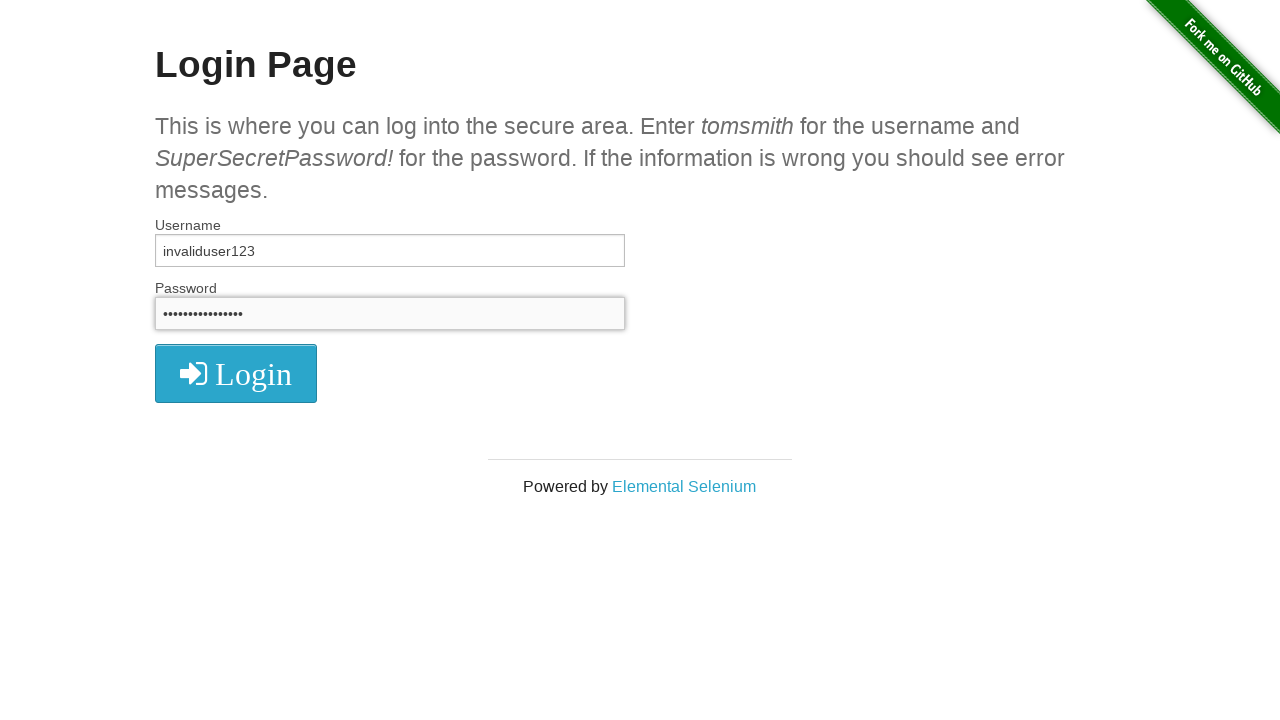

Clicked login button to submit invalid credentials at (236, 373) on button
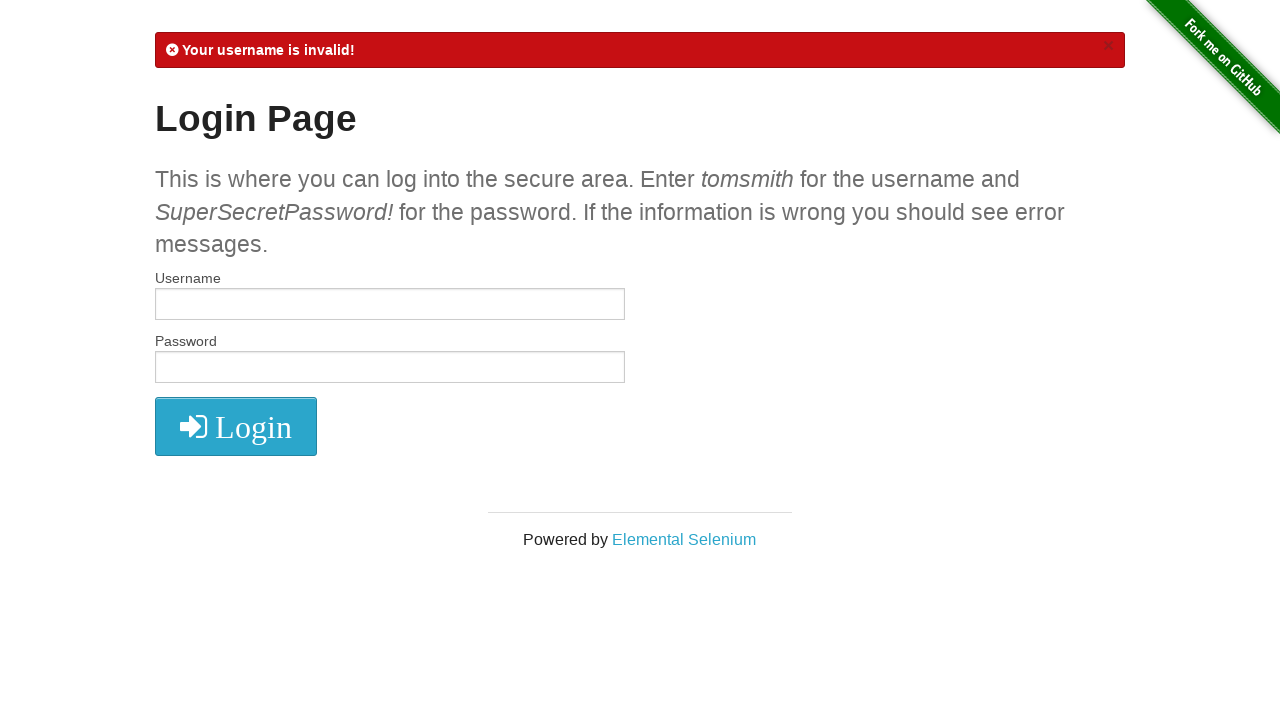

Error message appeared on login page
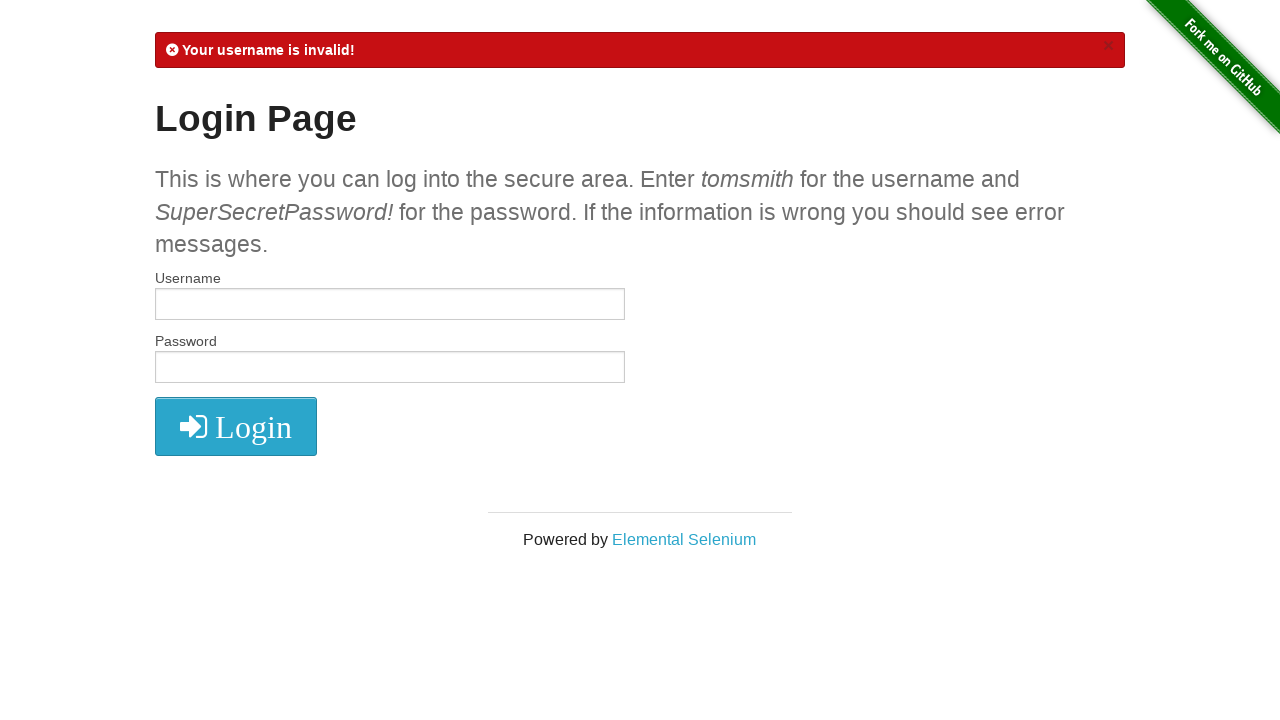

Located error message element
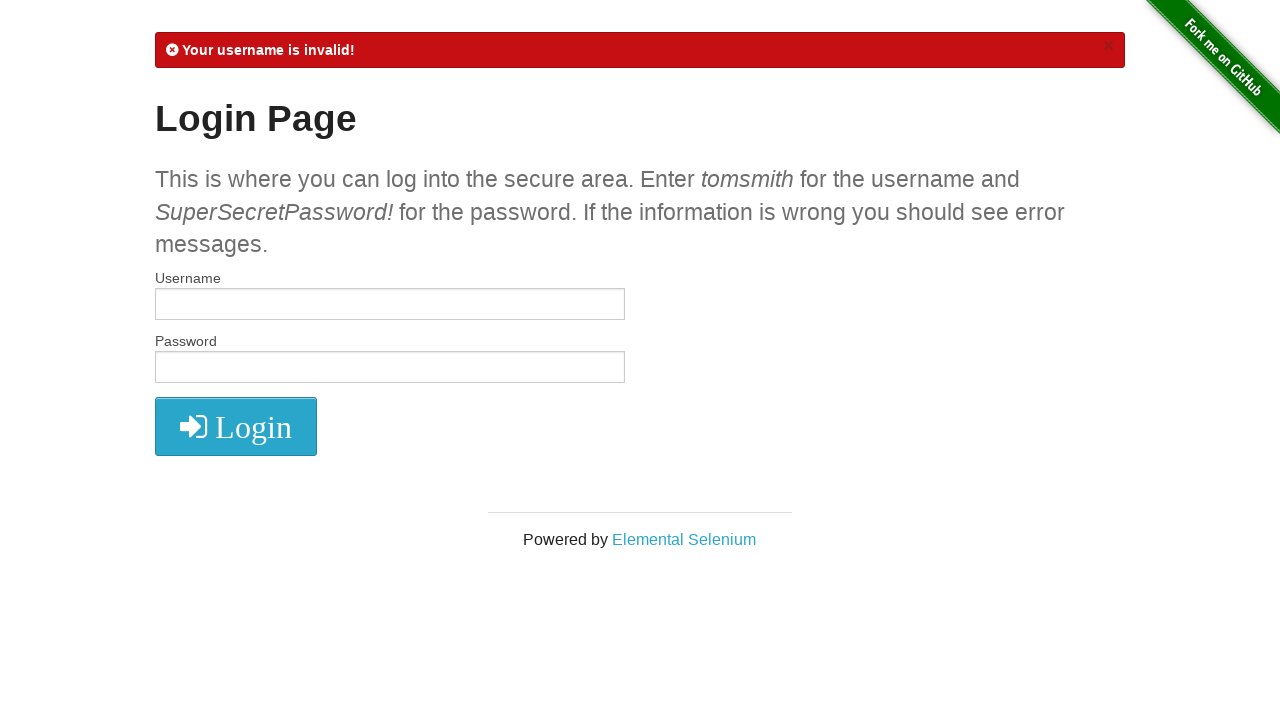

Verified error message contains expected invalid credentials text
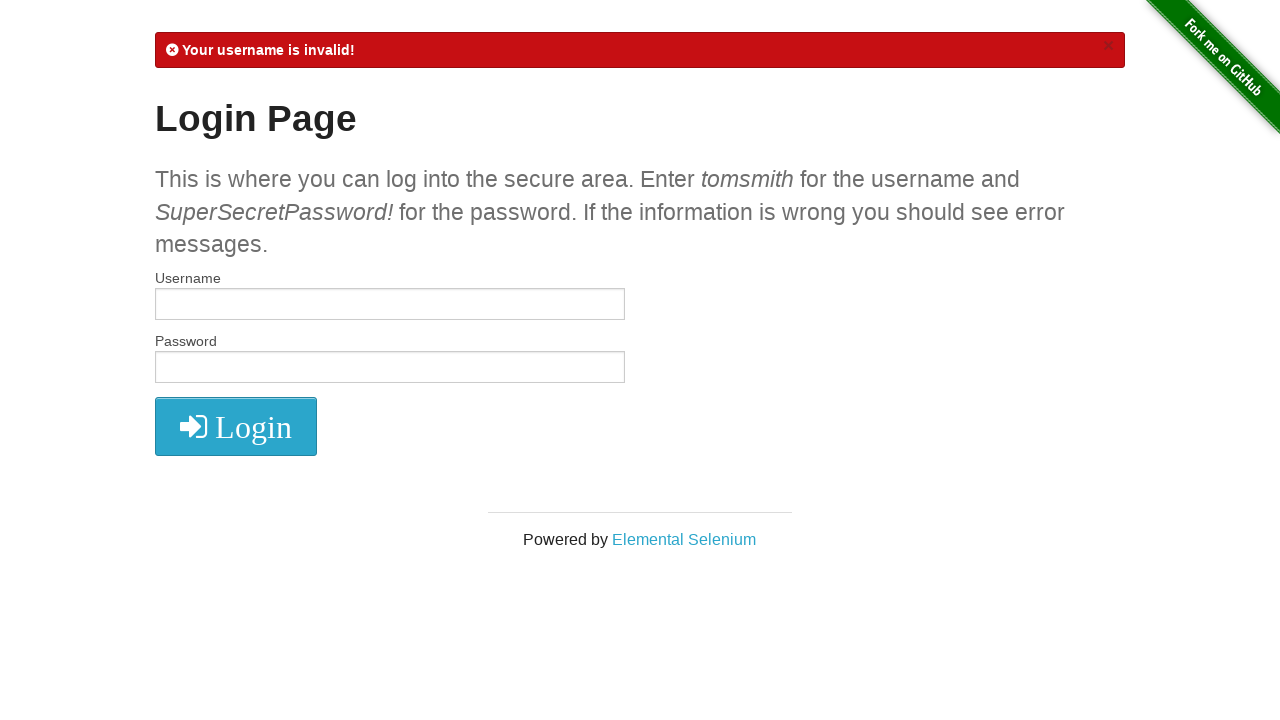

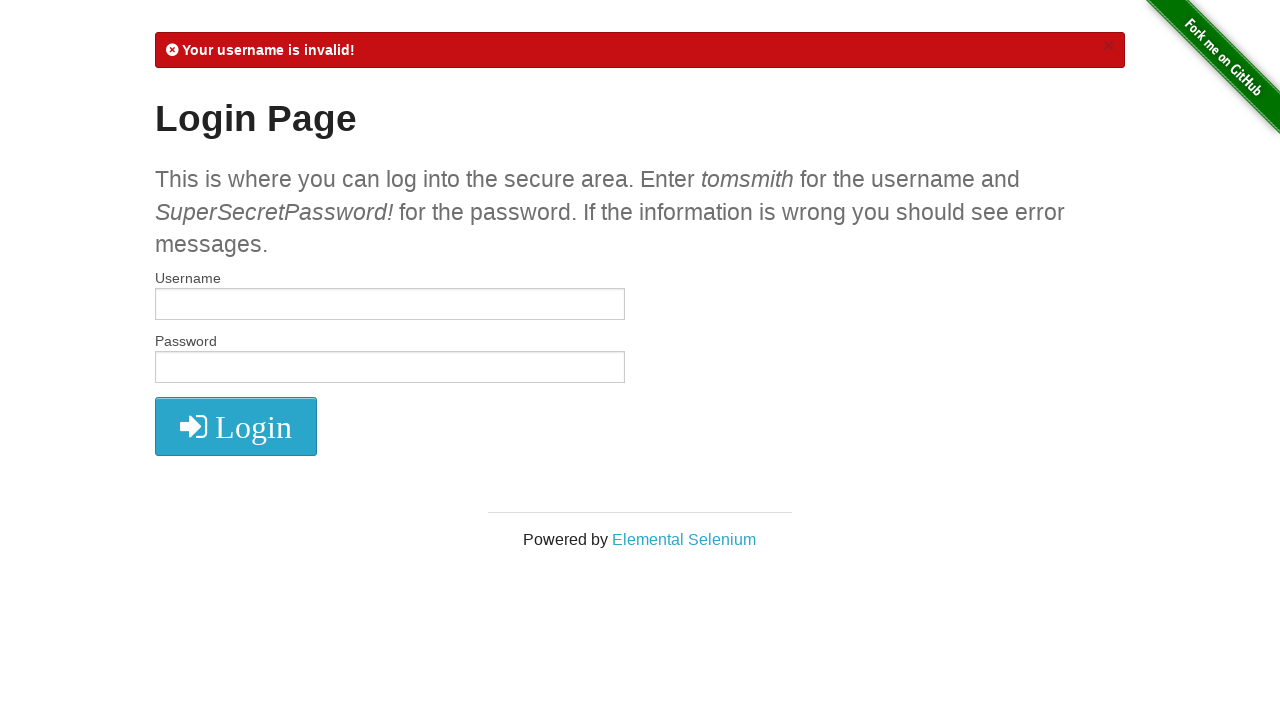